Navigates to the EatStreet blog and clicks on a composting article link, then verifies the correct page loads

Starting URL: https://blog.eatstreet.com/

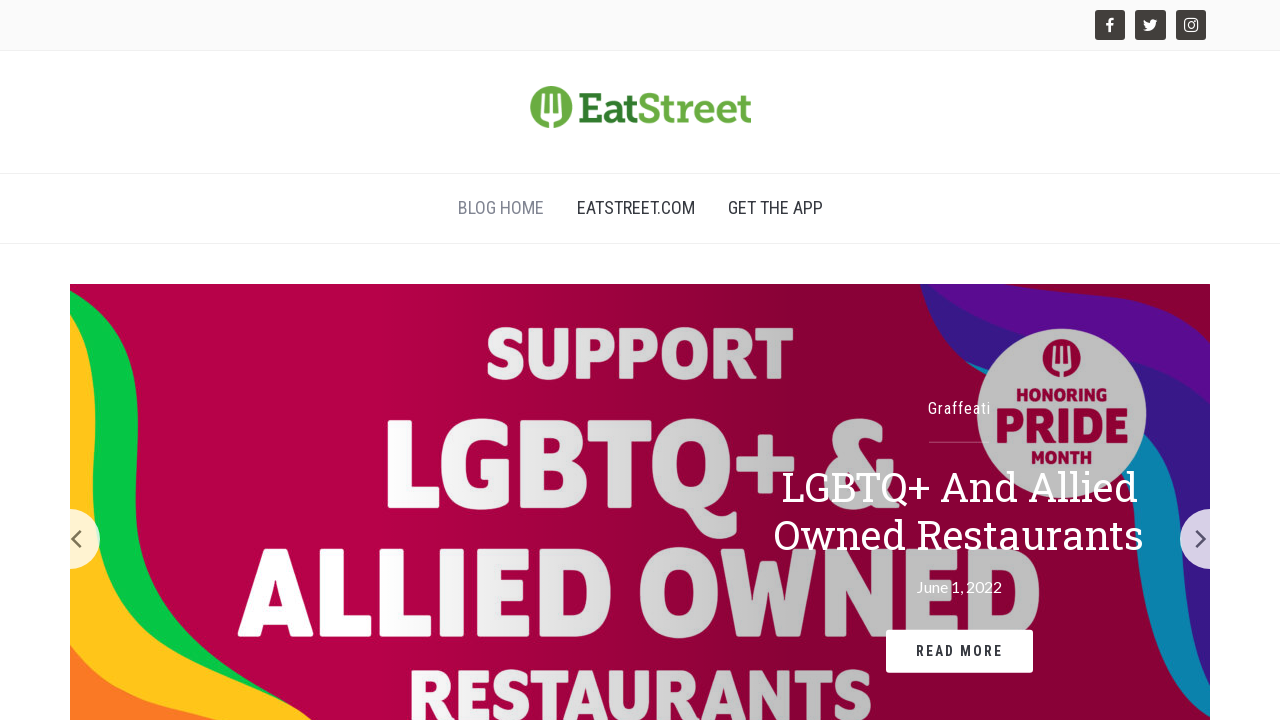

Clicked on the Composting Day article link at (1030, 327) on text=Composting Day
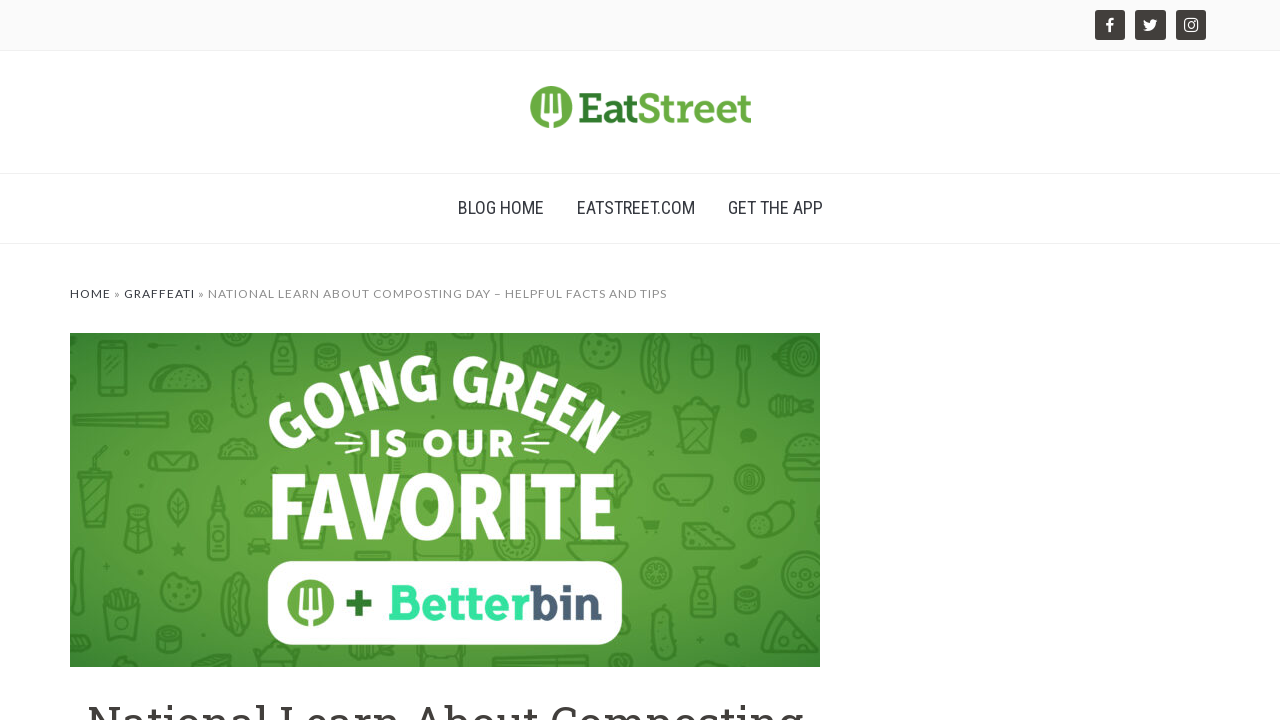

Verified navigation to the composting day article page
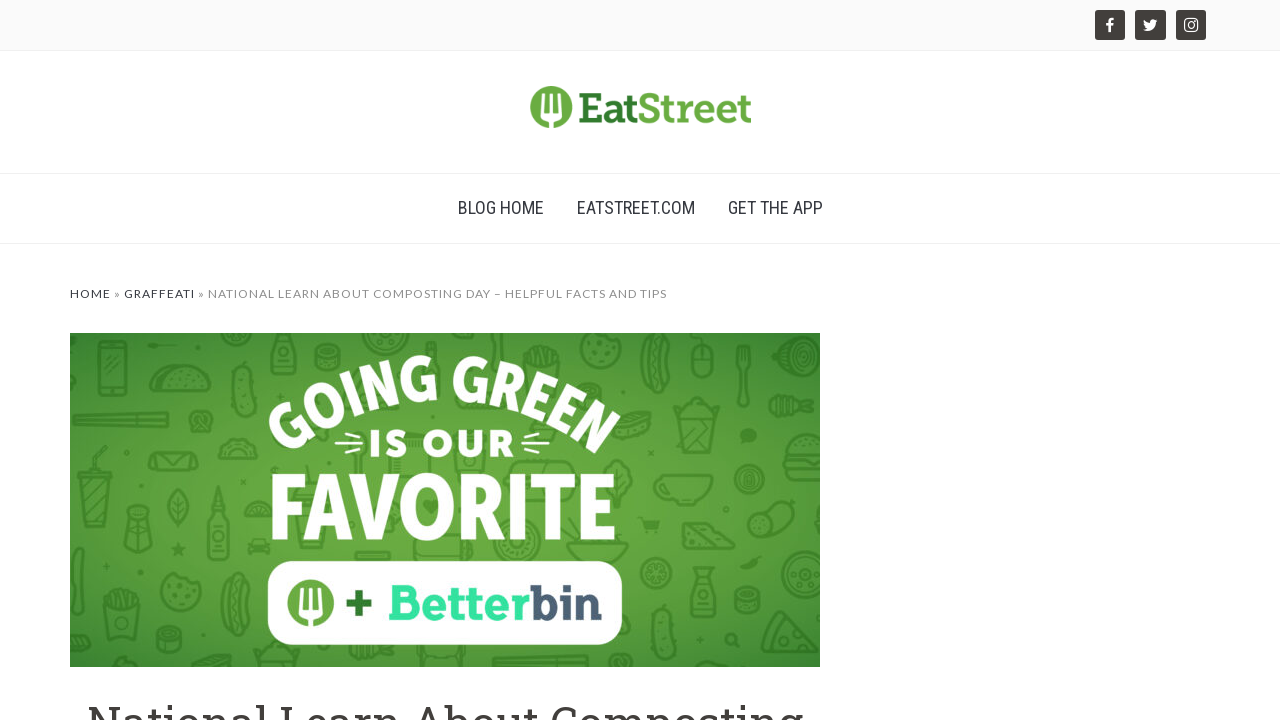

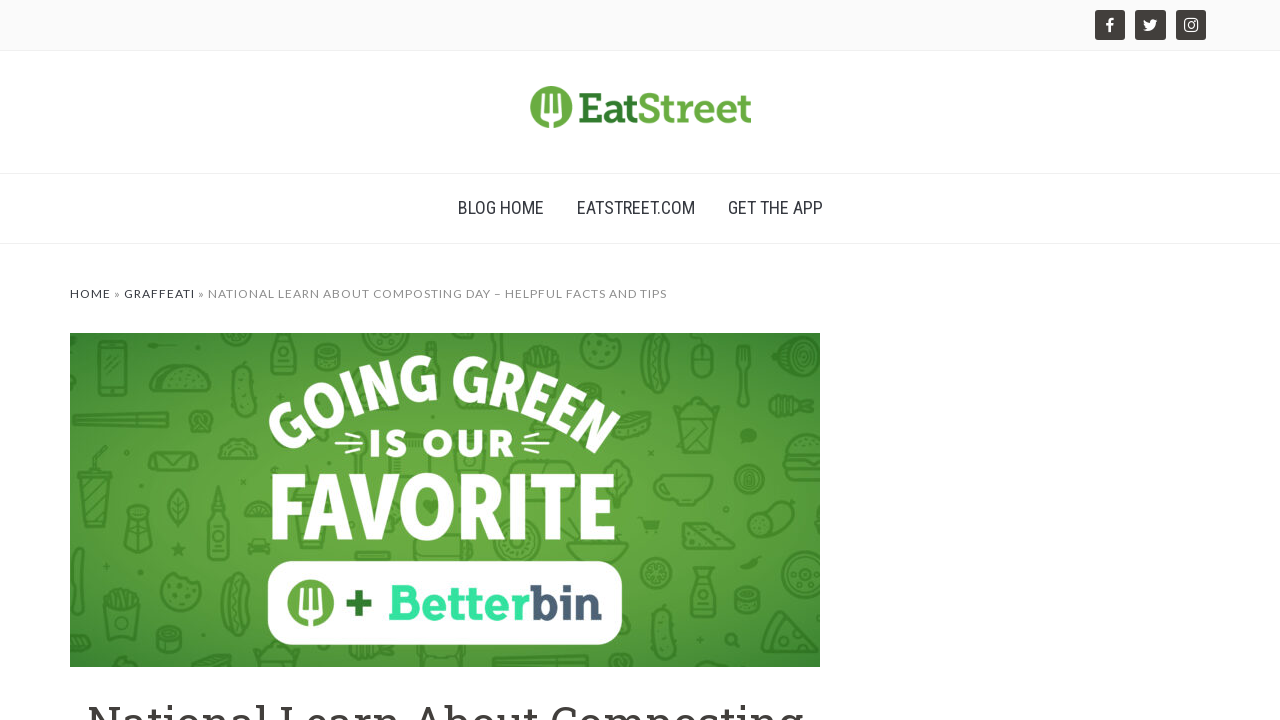